Tests radio button handling by iterating through radio buttons and selecting the one with value "RUBY"

Starting URL: https://seleniumpractise.blogspot.com/2016/08/how-to-automate-radio-button-in.html

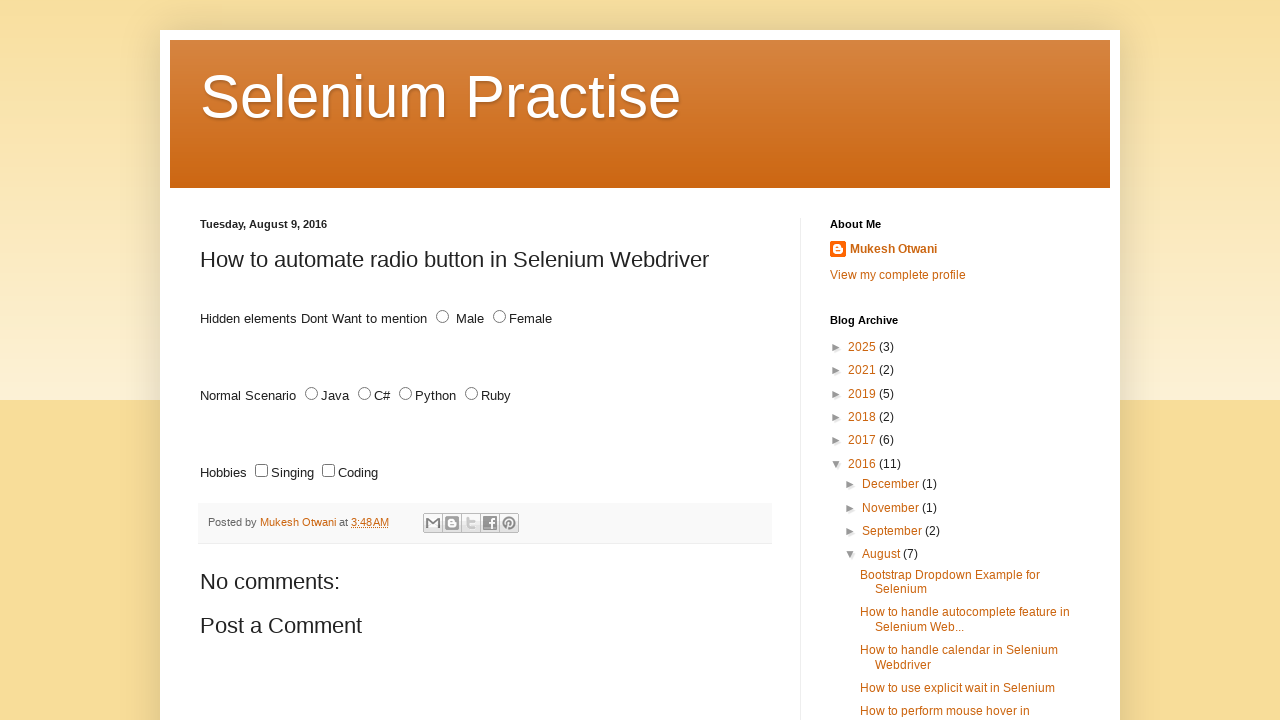

Waited for radio buttons to be present
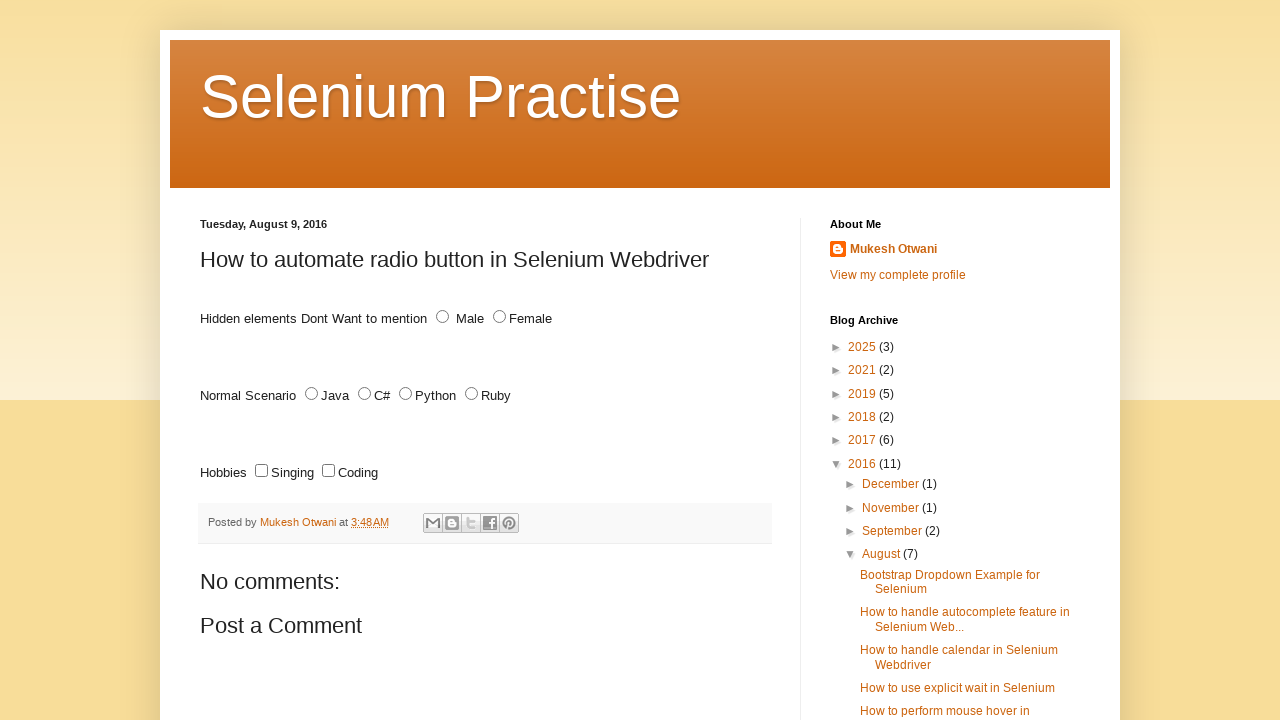

Selected RUBY radio button at (472, 394) on input[name='lang'][type='radio'][value='RUBY']
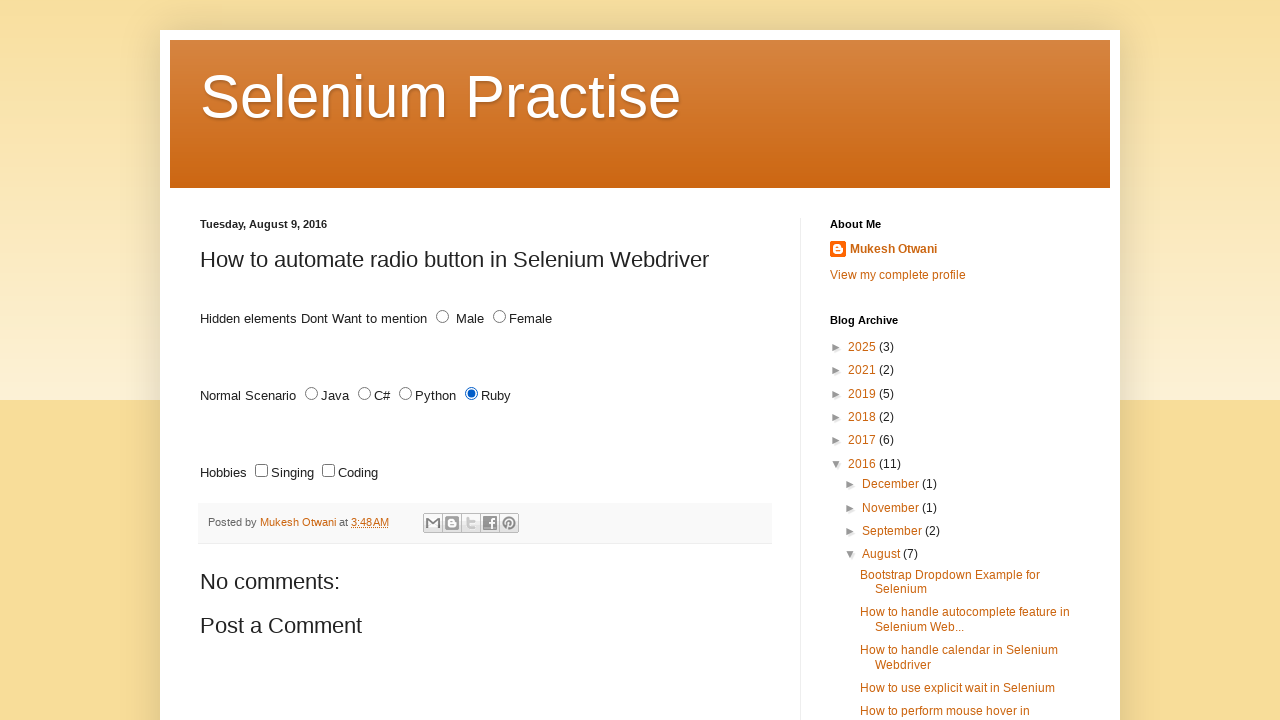

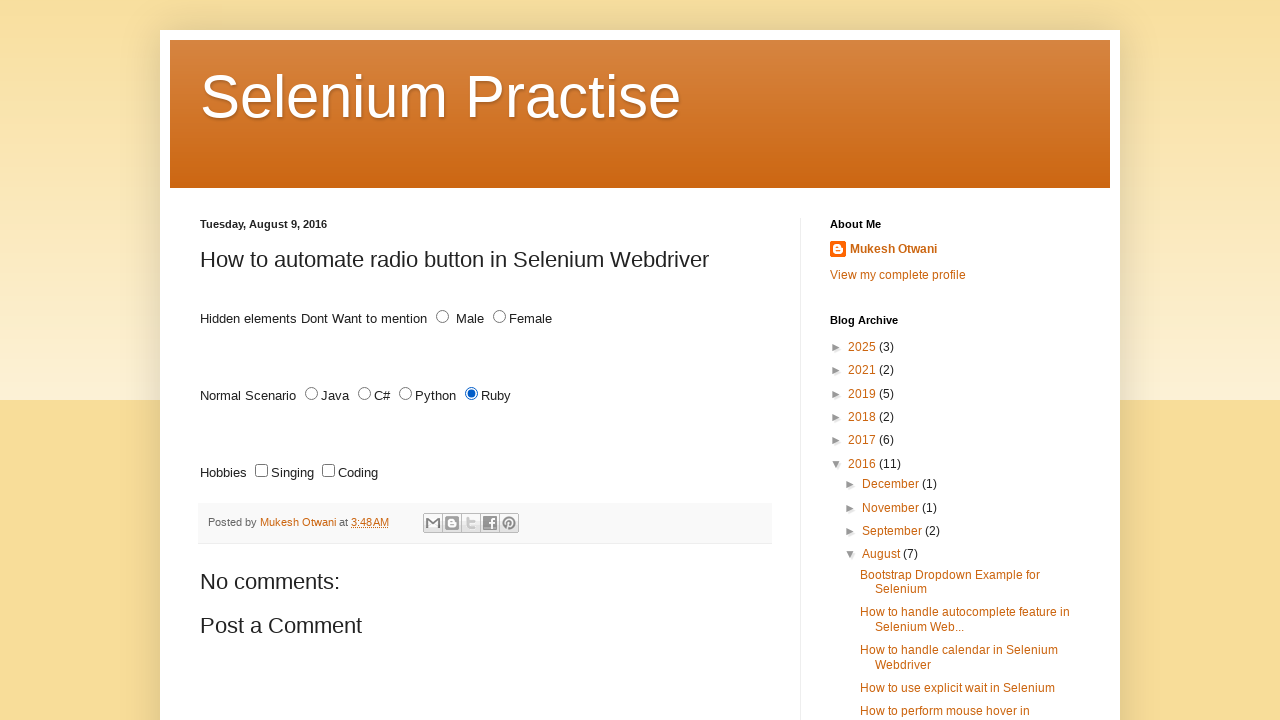